Tests JavaScript confirm dialog handling by clicking a button, dismissing the confirm dialog, and verifying the cancel result

Starting URL: https://demoqa.com/alerts

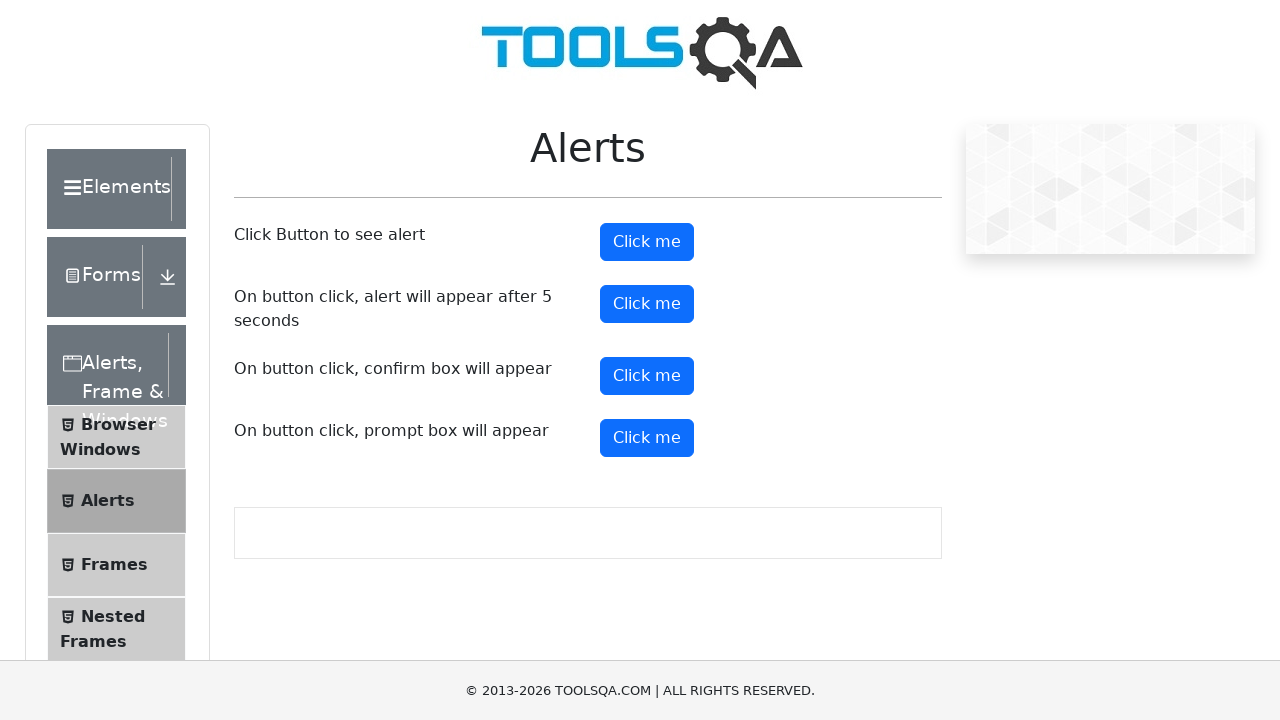

Waited for Alerts heading to load
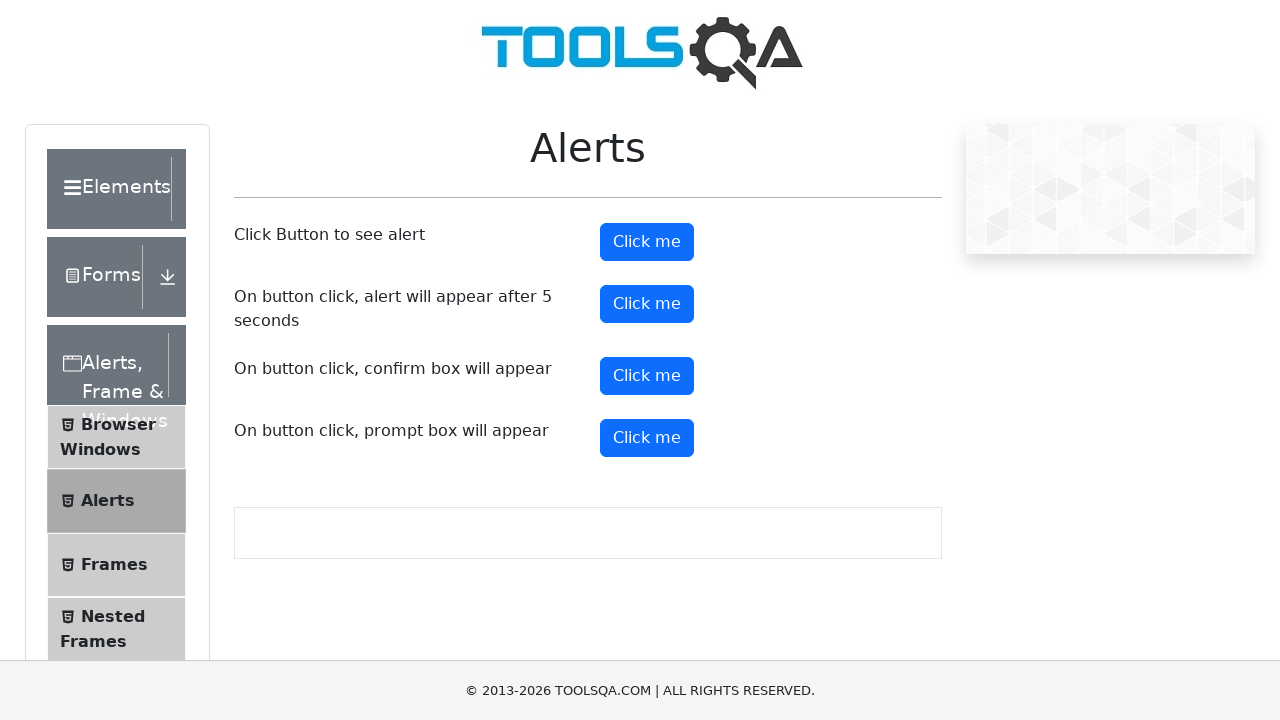

Set up dialog handler to dismiss confirm dialogs
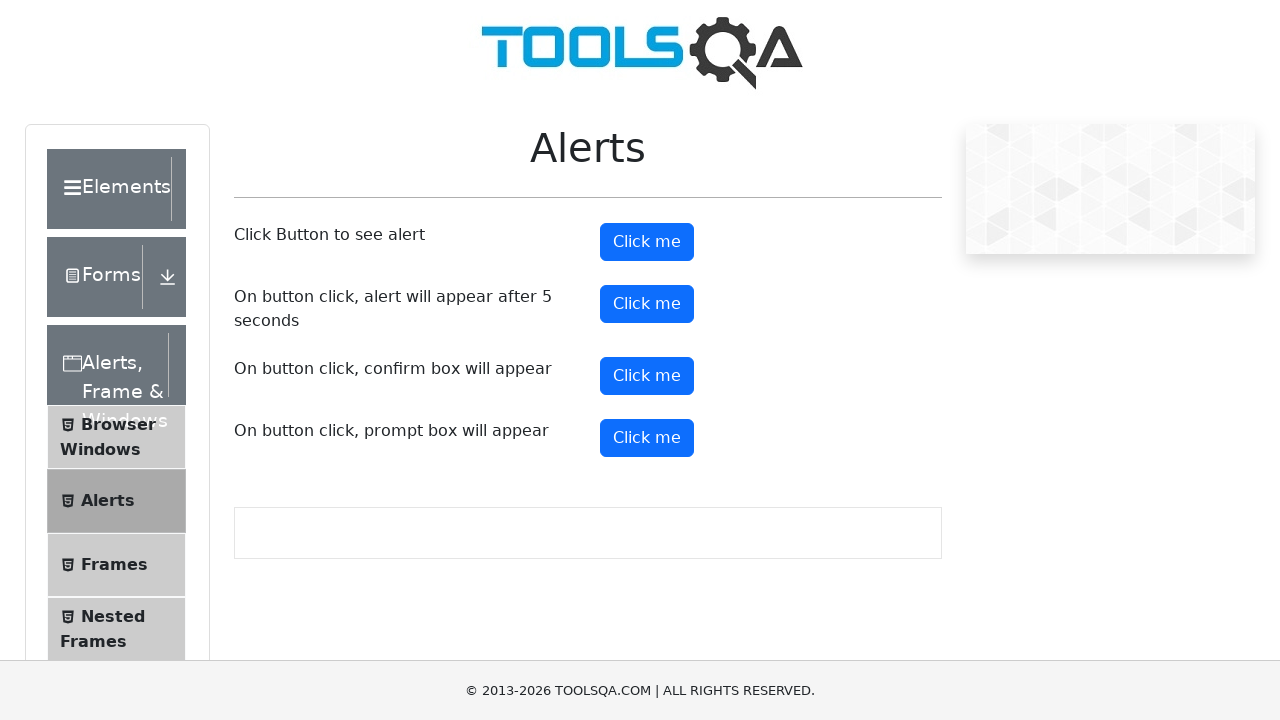

Clicked the confirm button to trigger JavaScript dialog at (647, 376) on #confirmButton
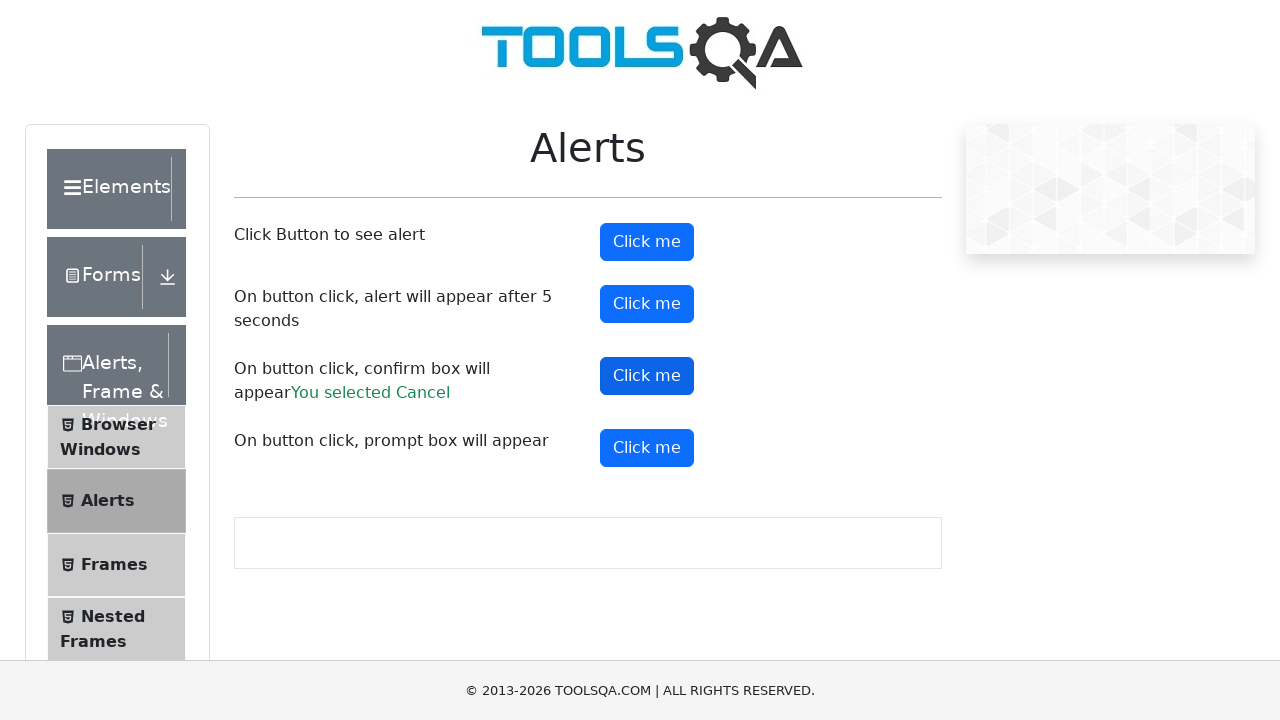

Waited for Cancel result text to appear
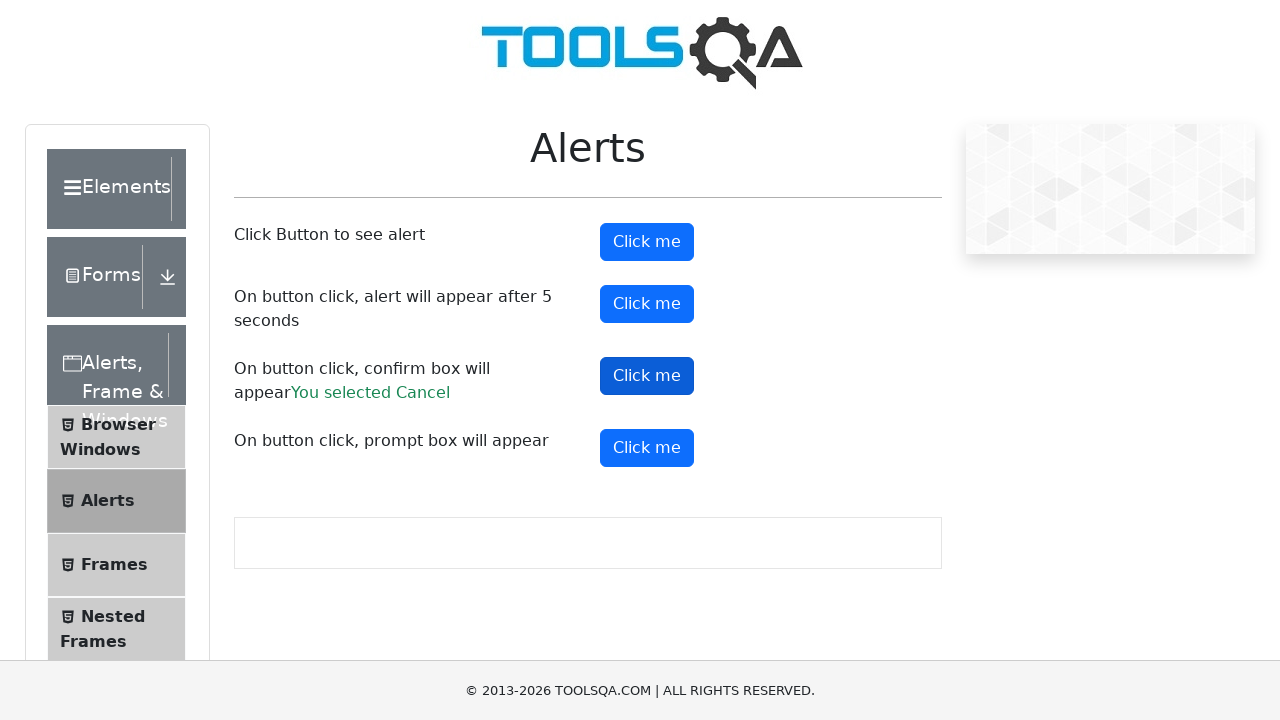

Verified that 'Cancel' text is visible, confirming dialog was dismissed
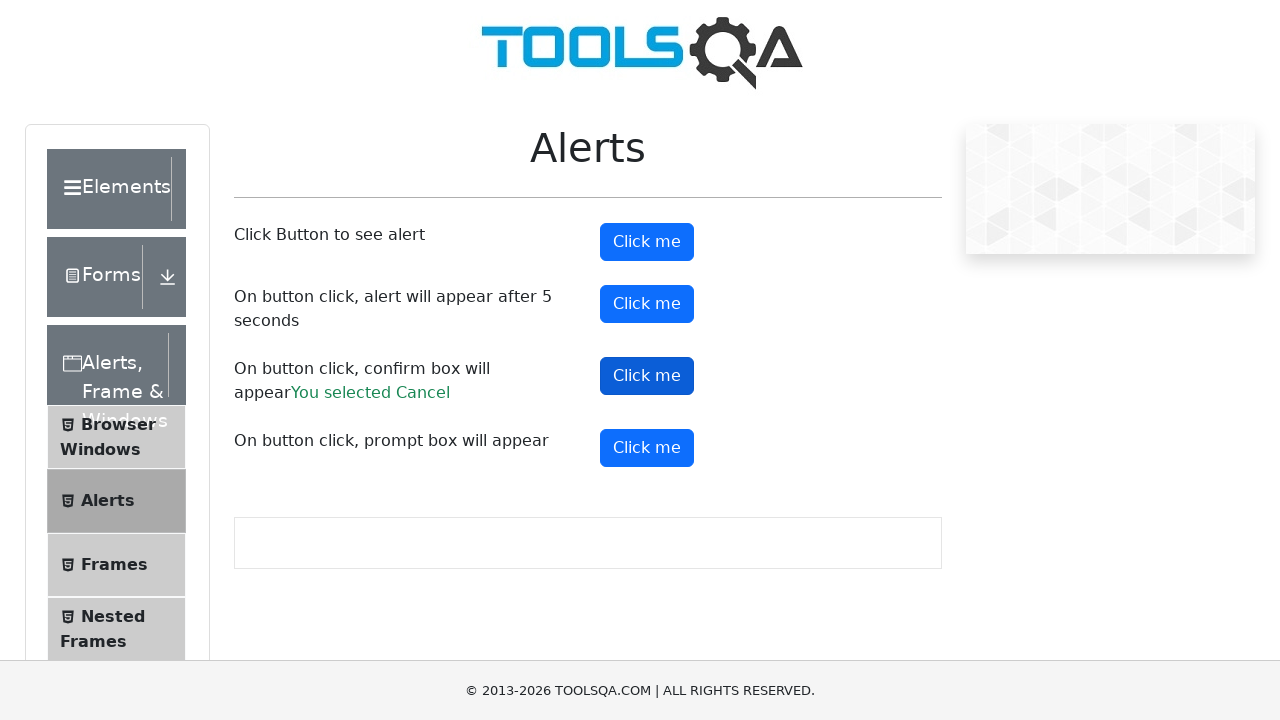

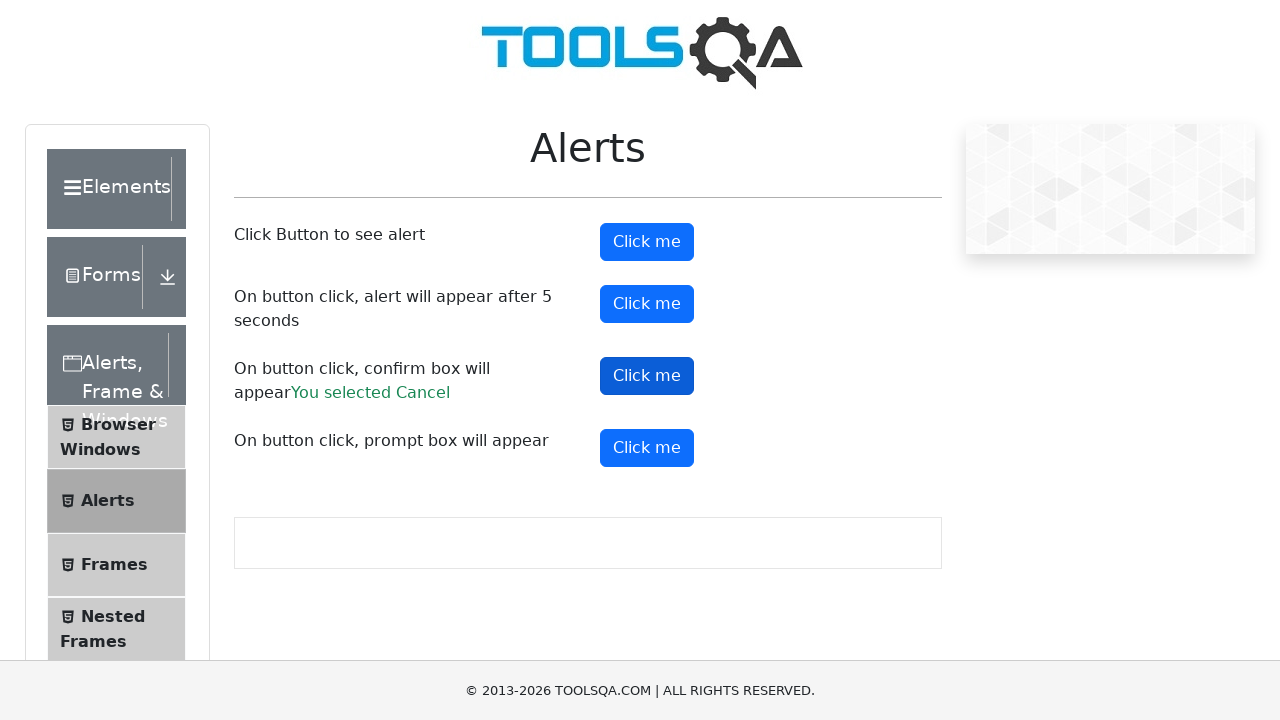